Tests an AJAX-based website by clicking on a page link and verifying that dynamic content loads correctly

Starting URL: https://demo.tutorialzine.com/2009/09/simple-ajax-website-jquery/demo.html

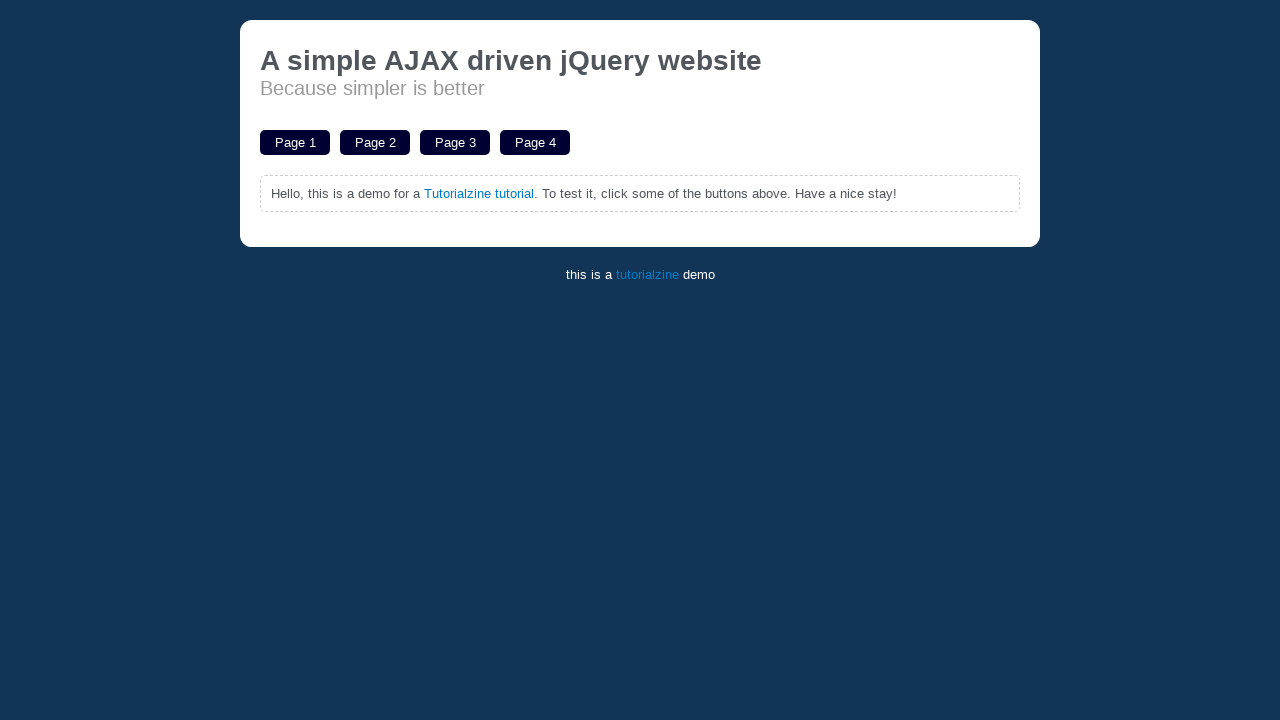

Clicked on 'Page 1' link to load dynamic content at (295, 142) on a:has-text("Page 1")
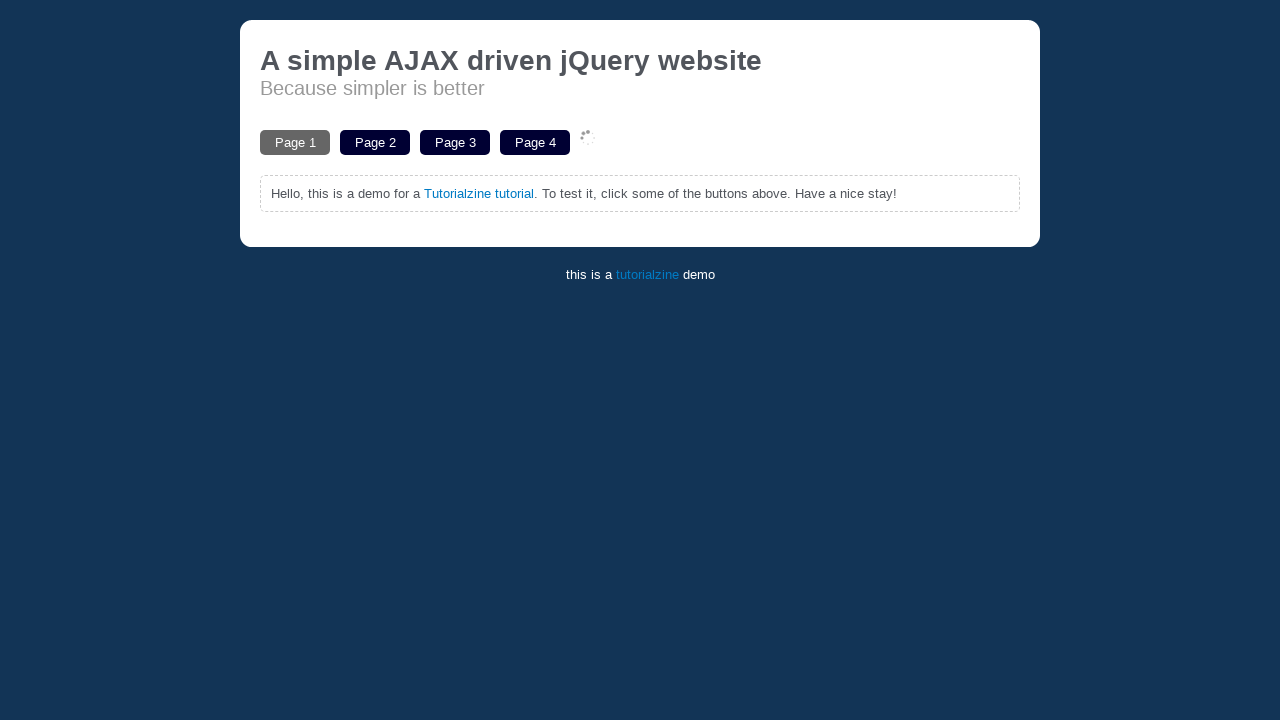

Verified that Lorem ipsum content loaded successfully
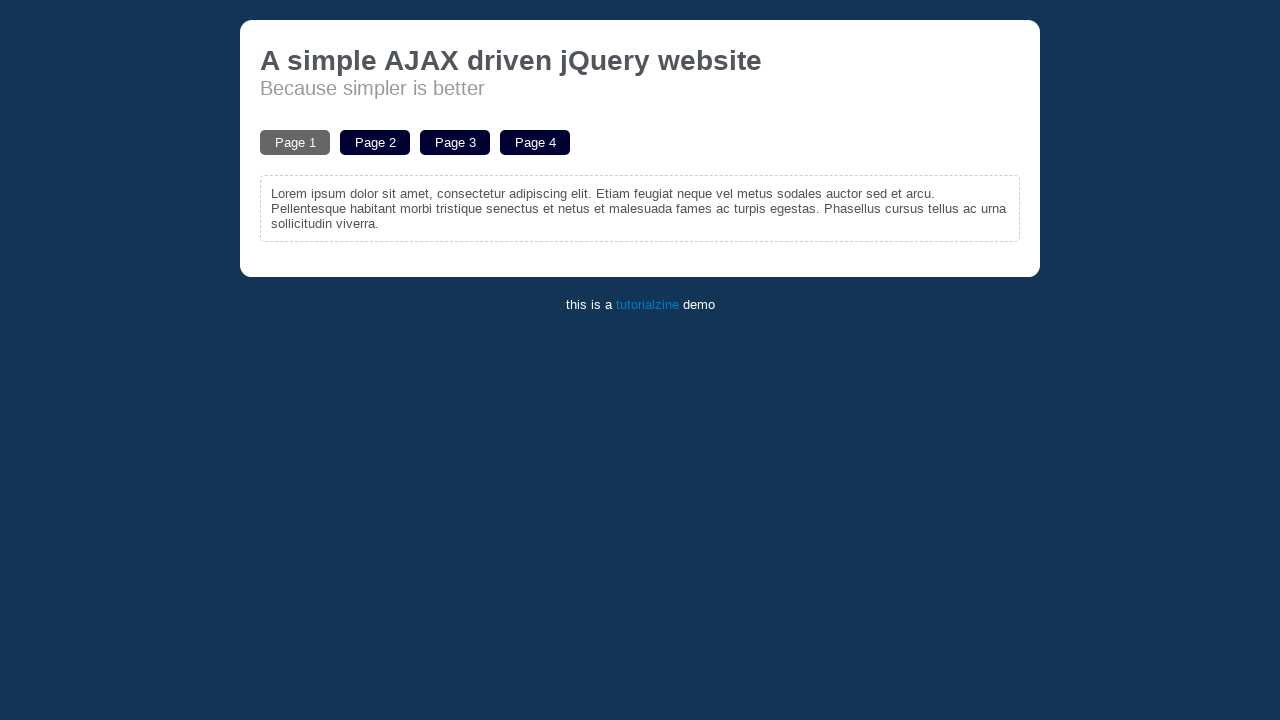

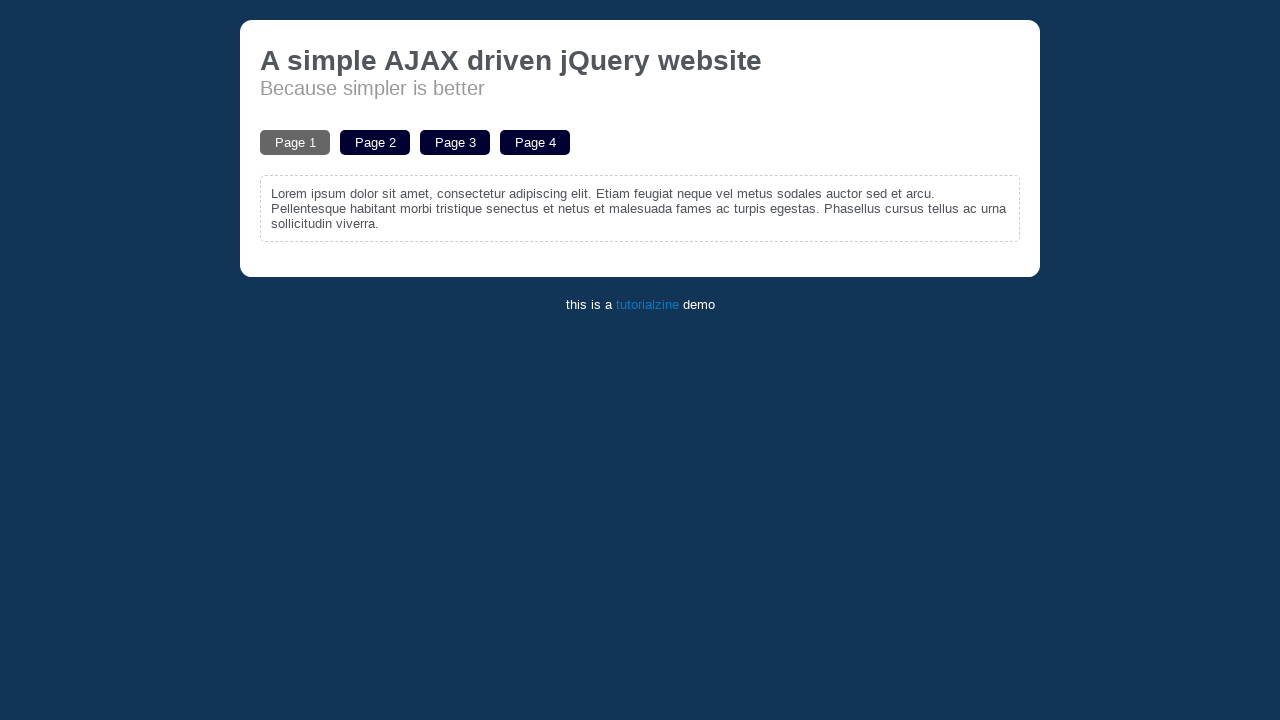